Tests joining a student session by entering a participant ID, clicking OK, and navigating through the interface using keyboard interactions (Tab and Enter keys) to likely accept media permissions or complete the join flow.

Starting URL: https://live.monetanalytics.com/stu_proc/student.html#

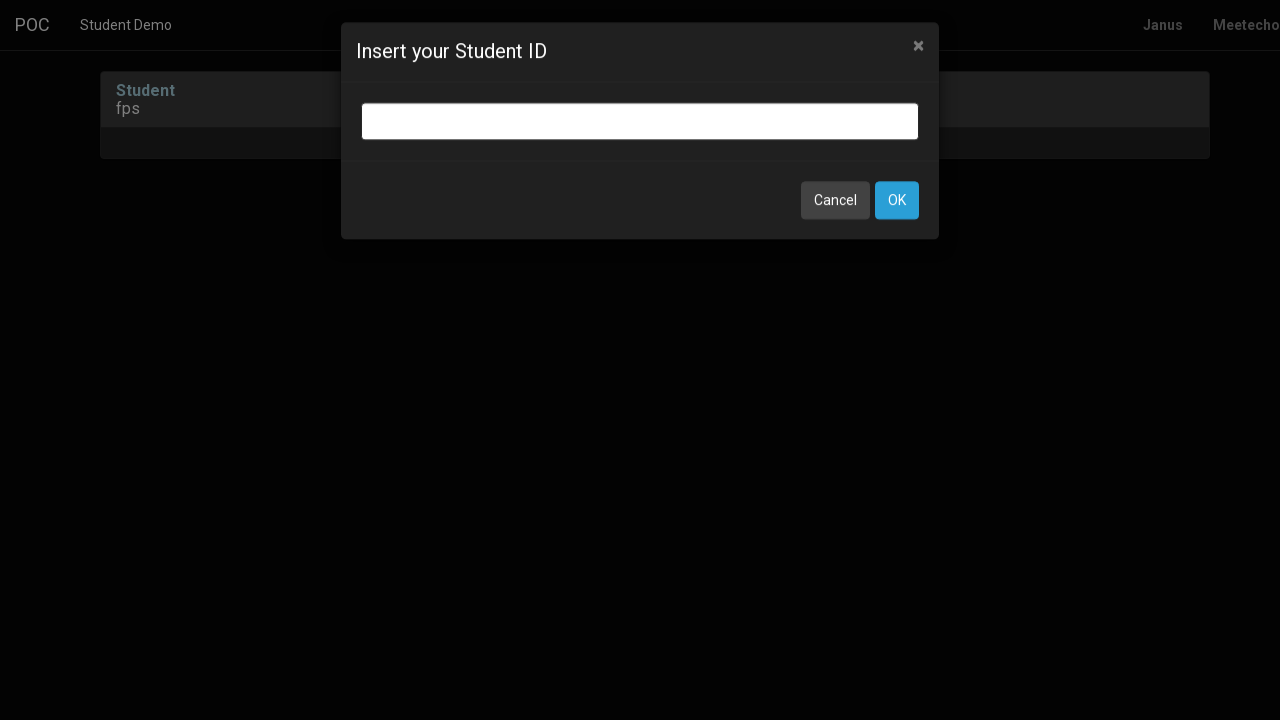

Filled participant ID field with 'AW-2' on input.bootbox-input.bootbox-input-text.form-control
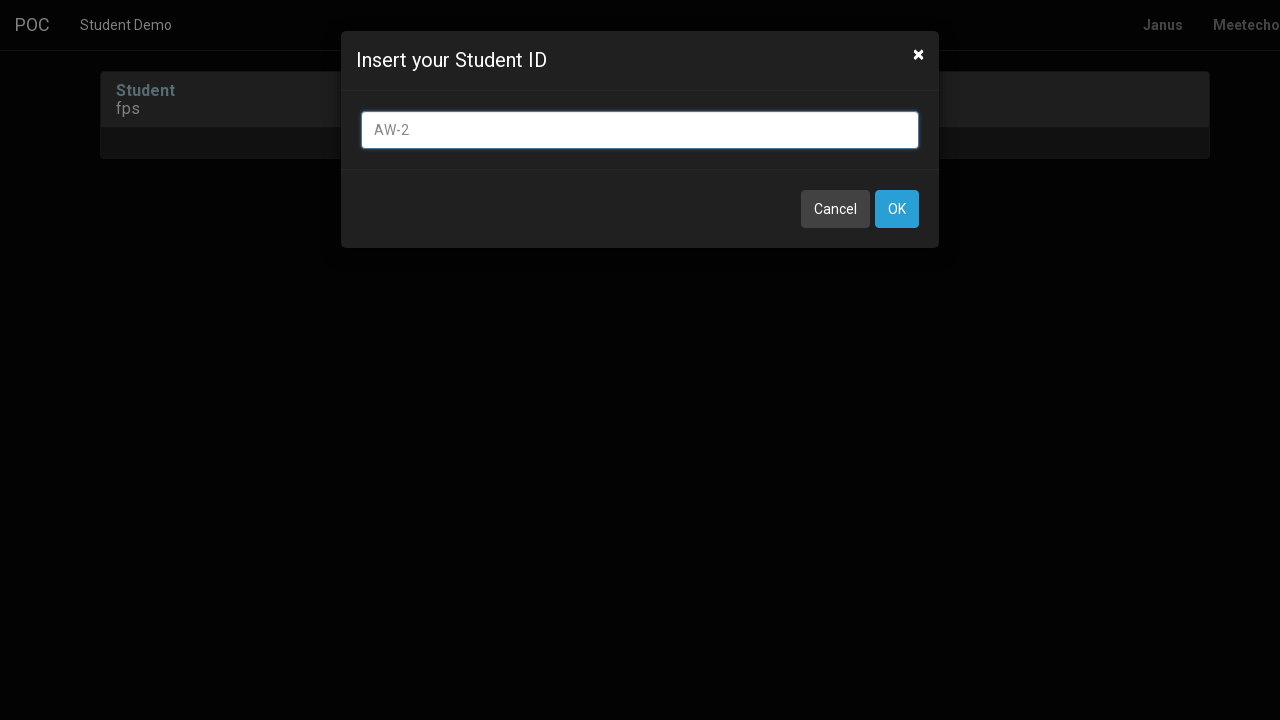

Clicked OK button to submit participant ID at (897, 209) on button:has-text('OK')
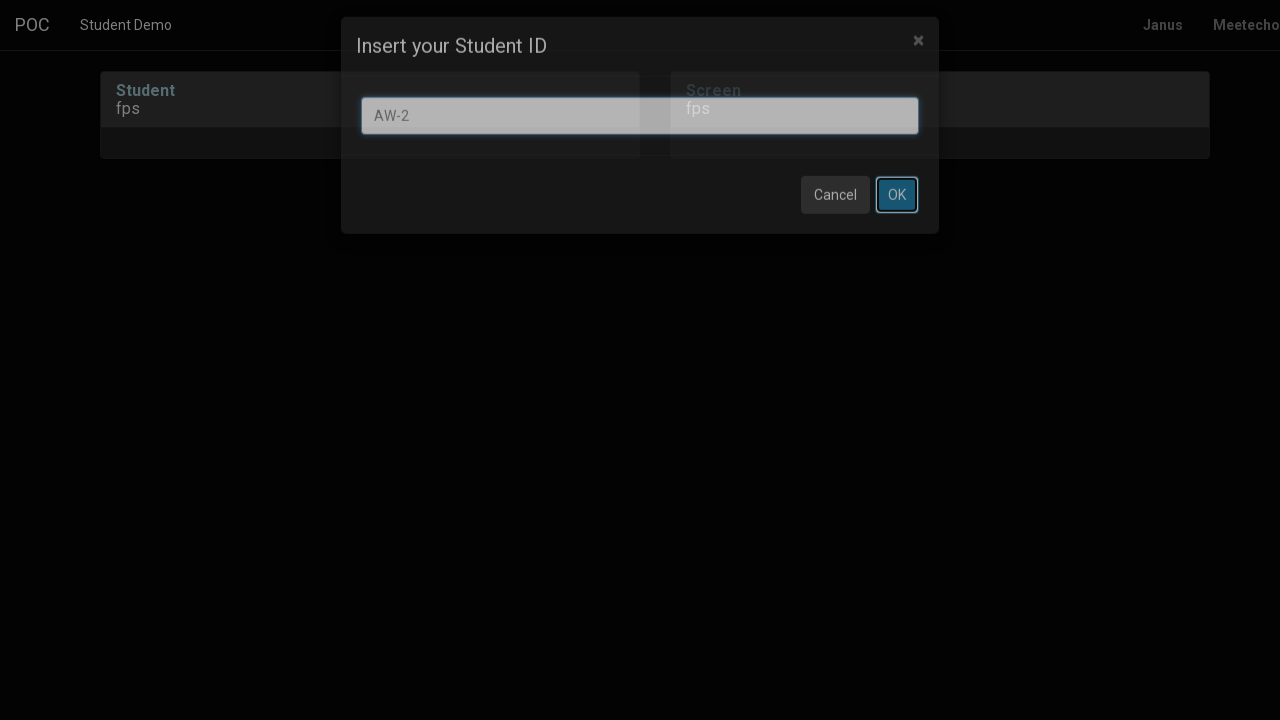

Waited for page to process (8 seconds)
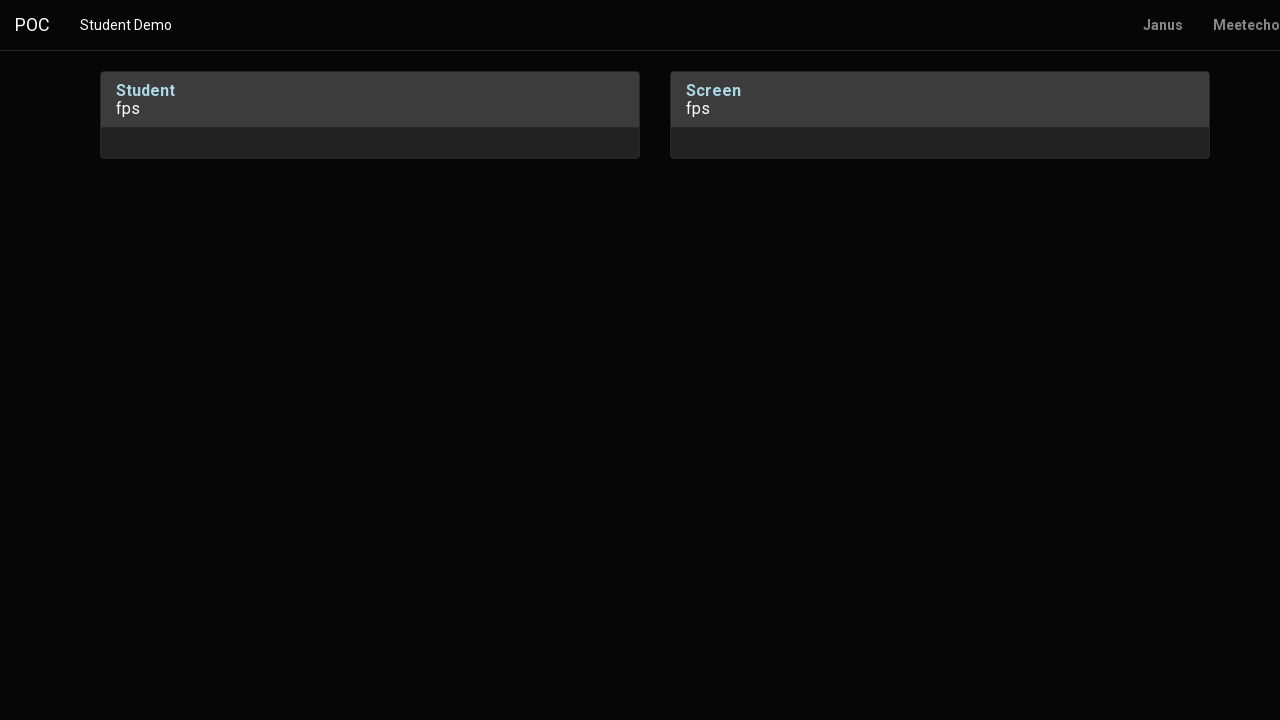

Pressed Tab to navigate
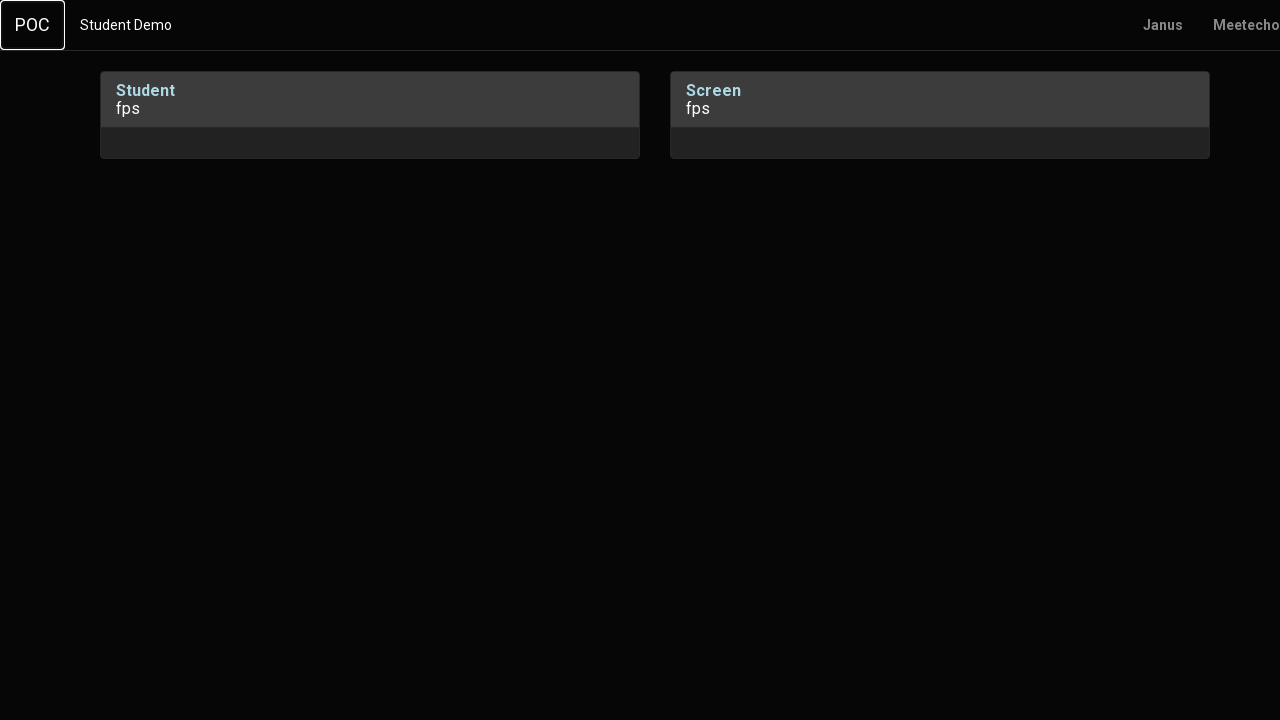

Brief wait (1 second)
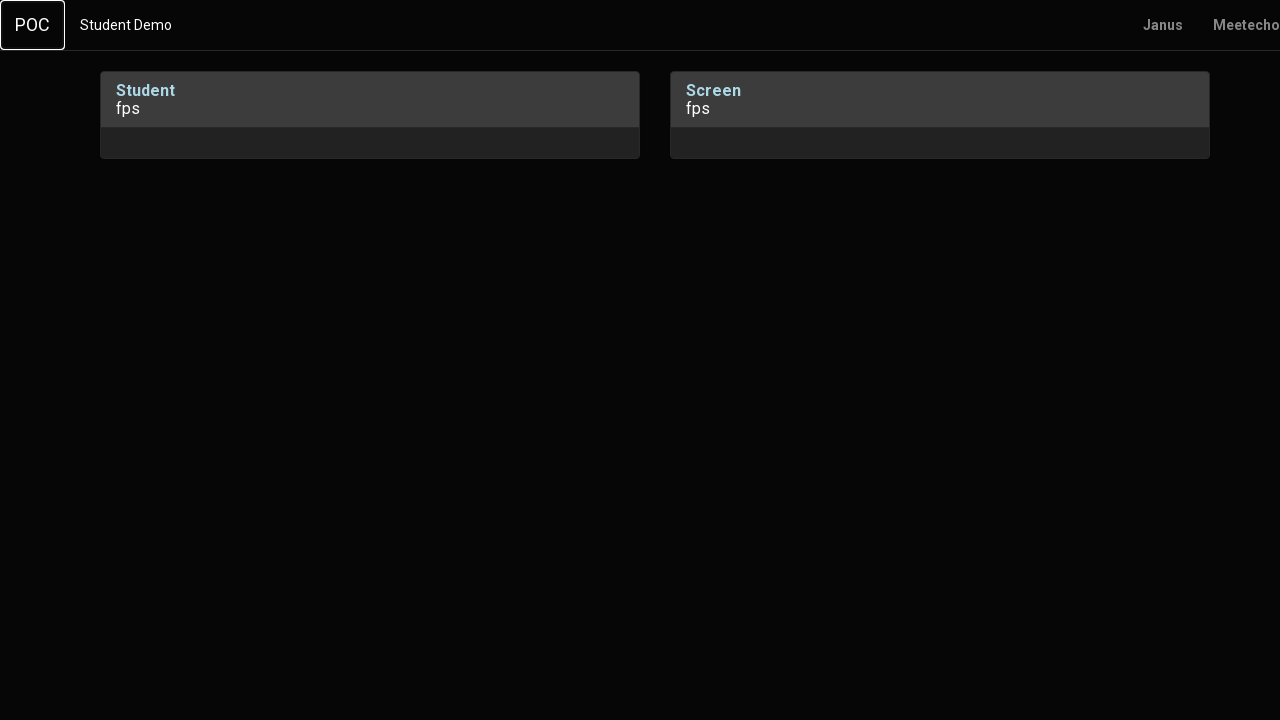

Pressed Enter to confirm/select
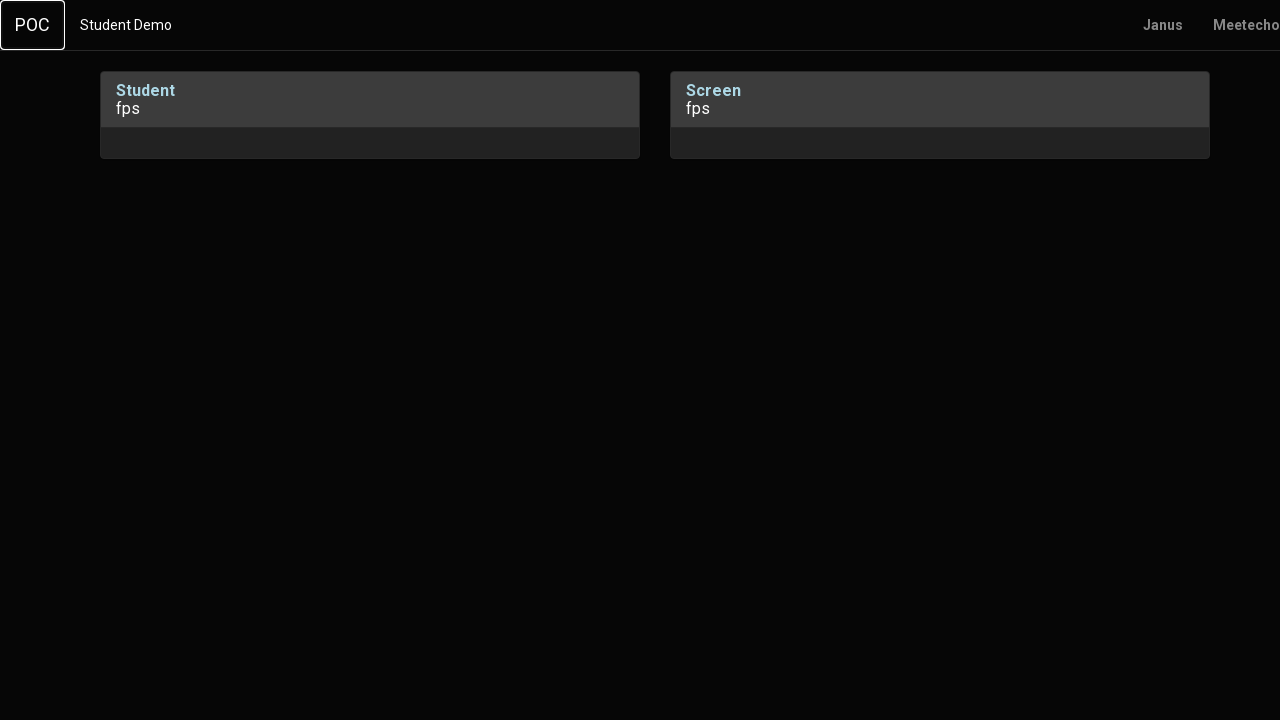

Waited for action to complete (2 seconds)
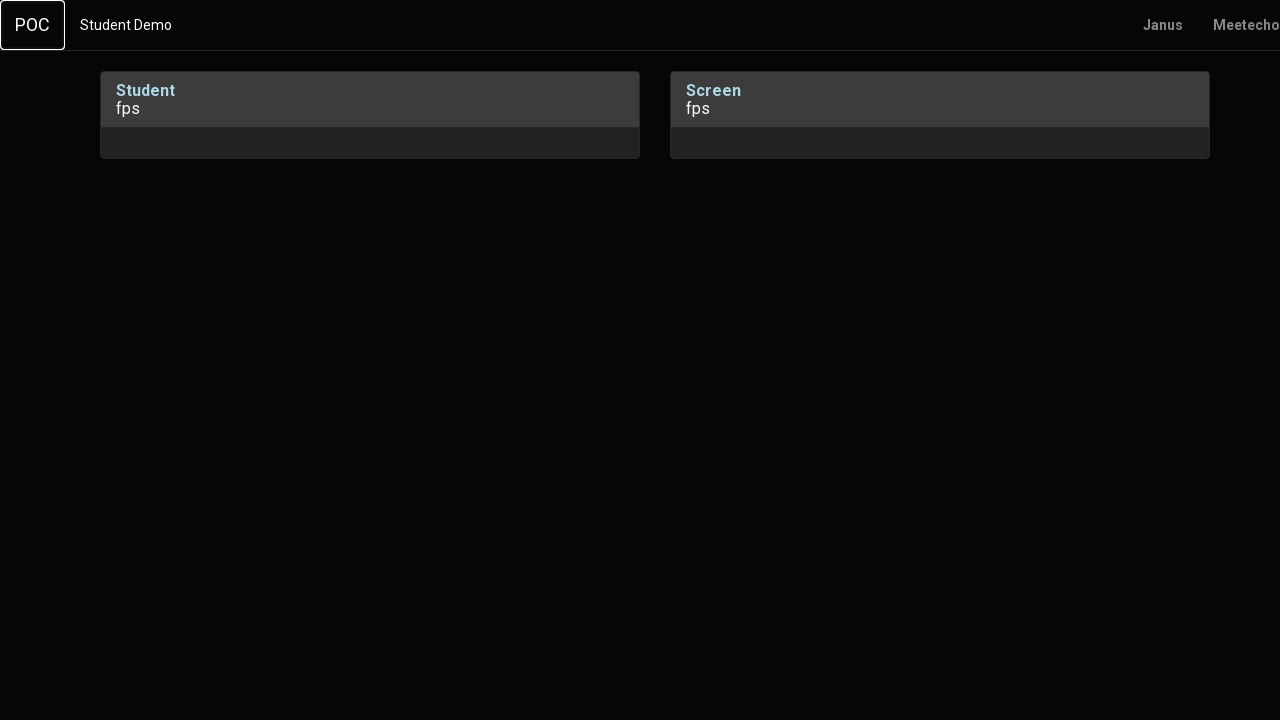

Pressed Tab to navigate further
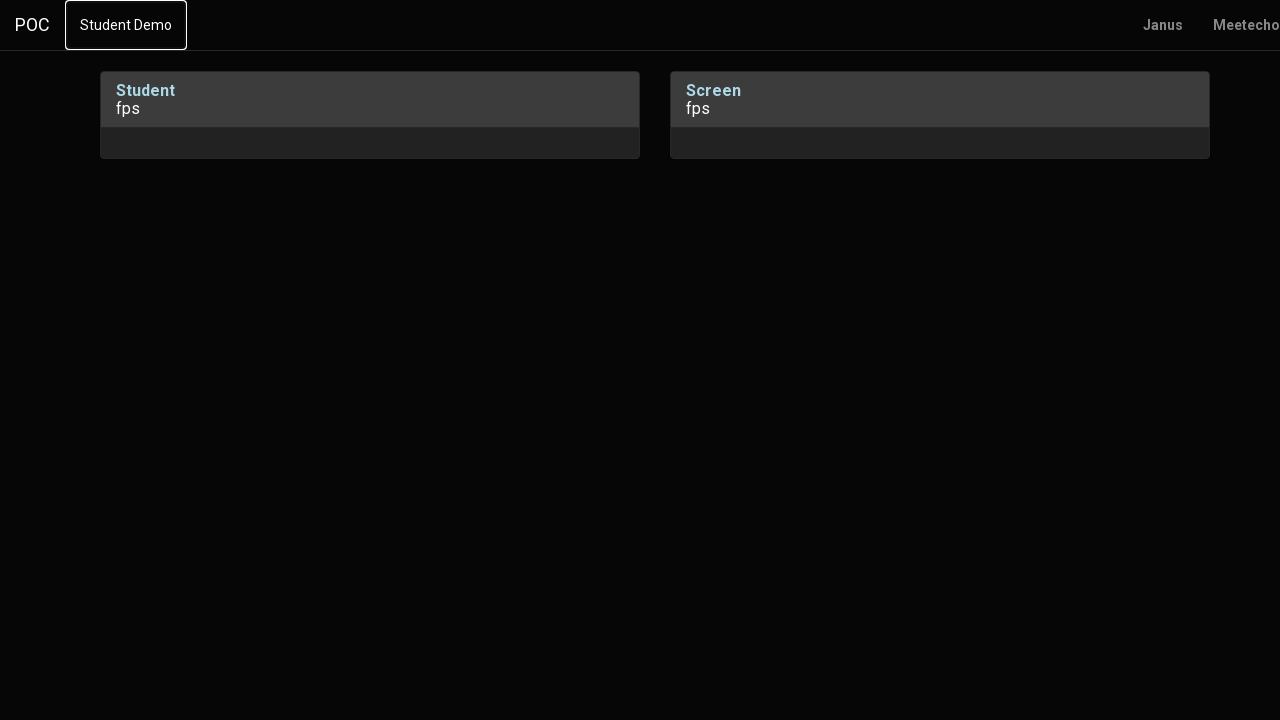

Brief wait (1 second)
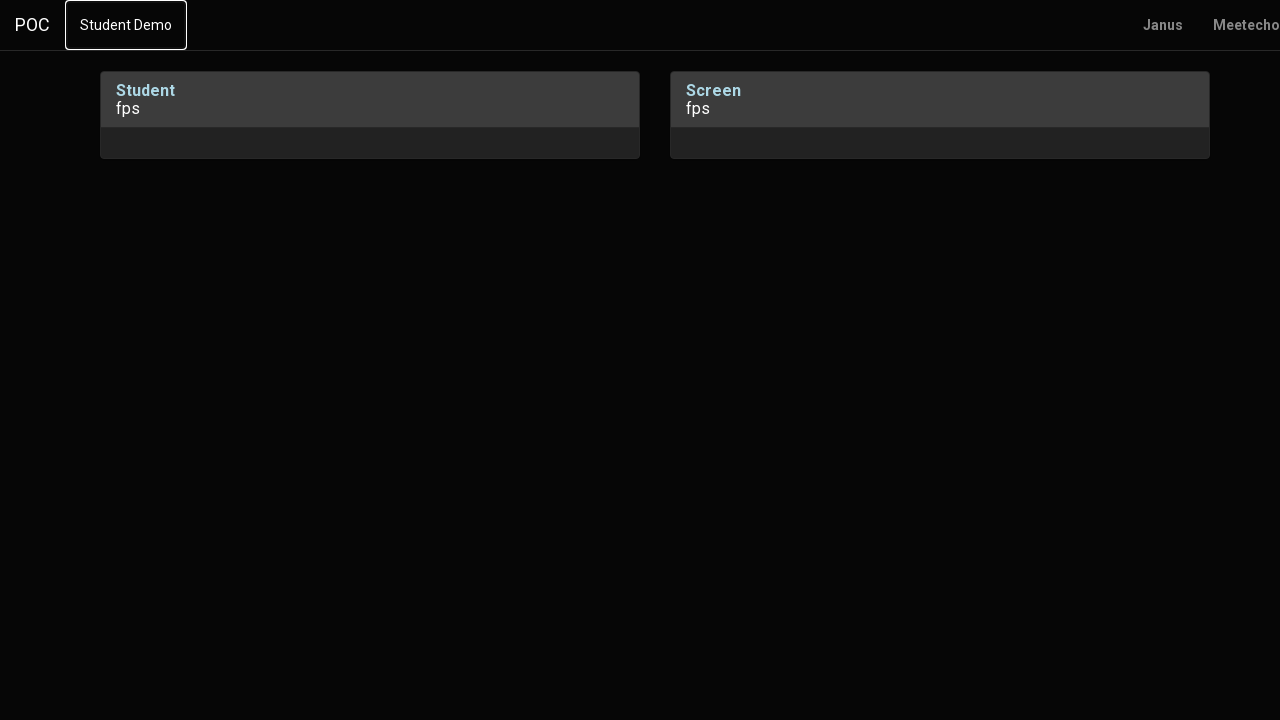

Pressed Tab again to navigate
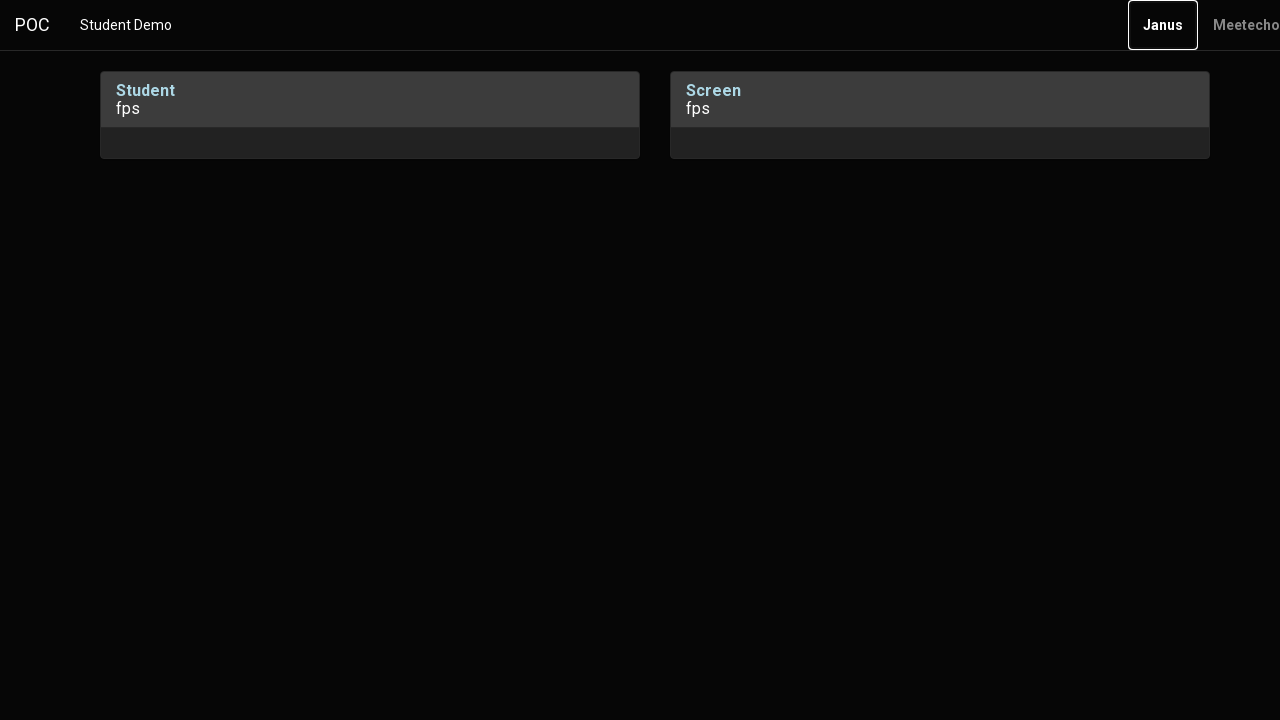

Waited before final confirmation (2 seconds)
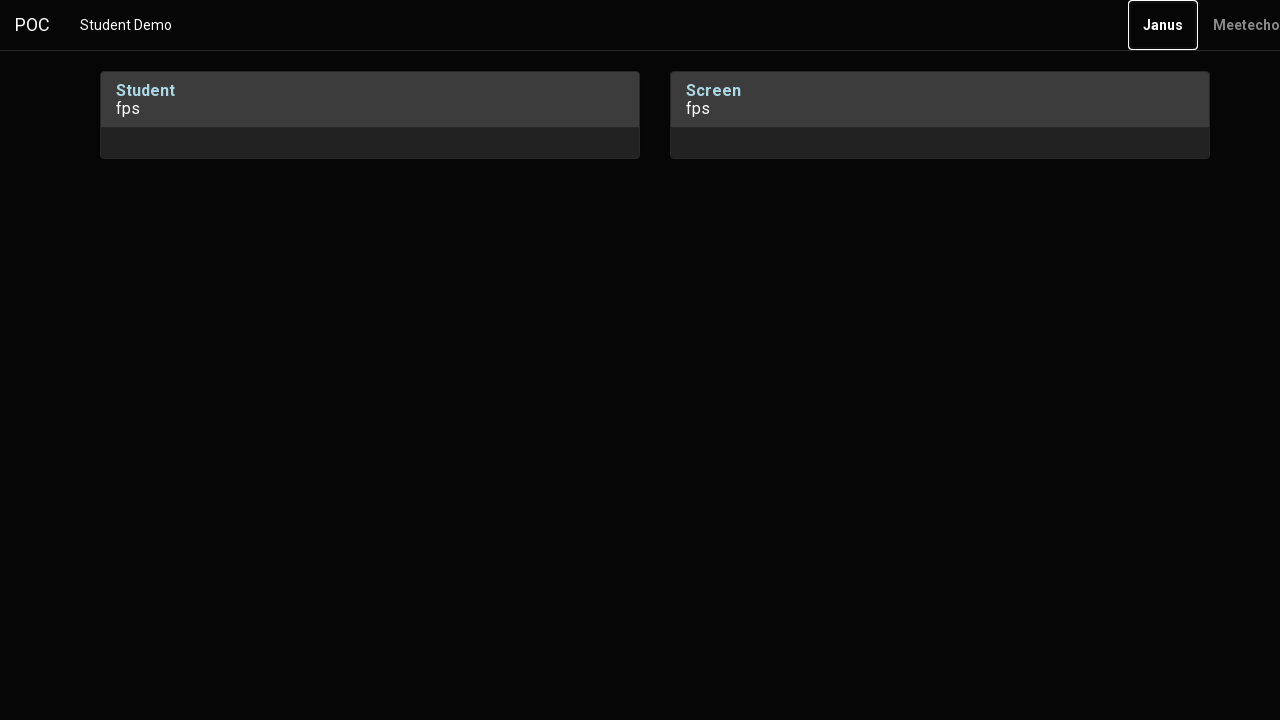

Pressed Enter to confirm and complete join flow
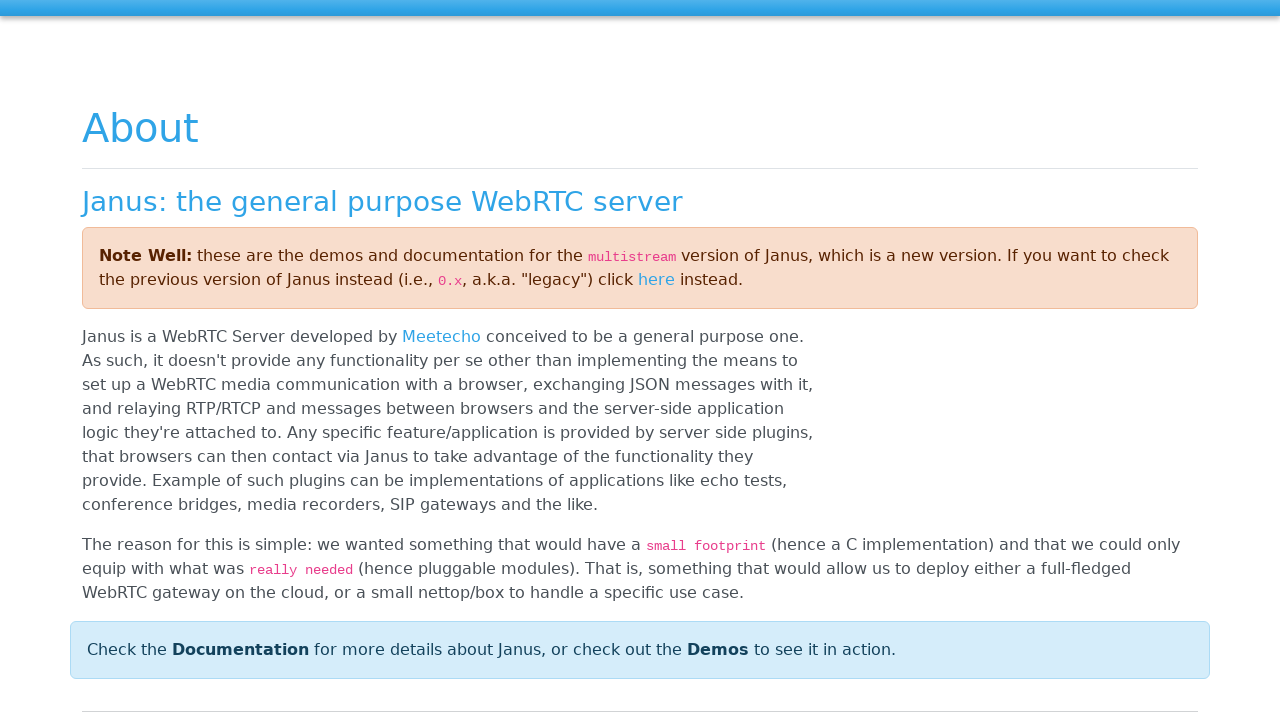

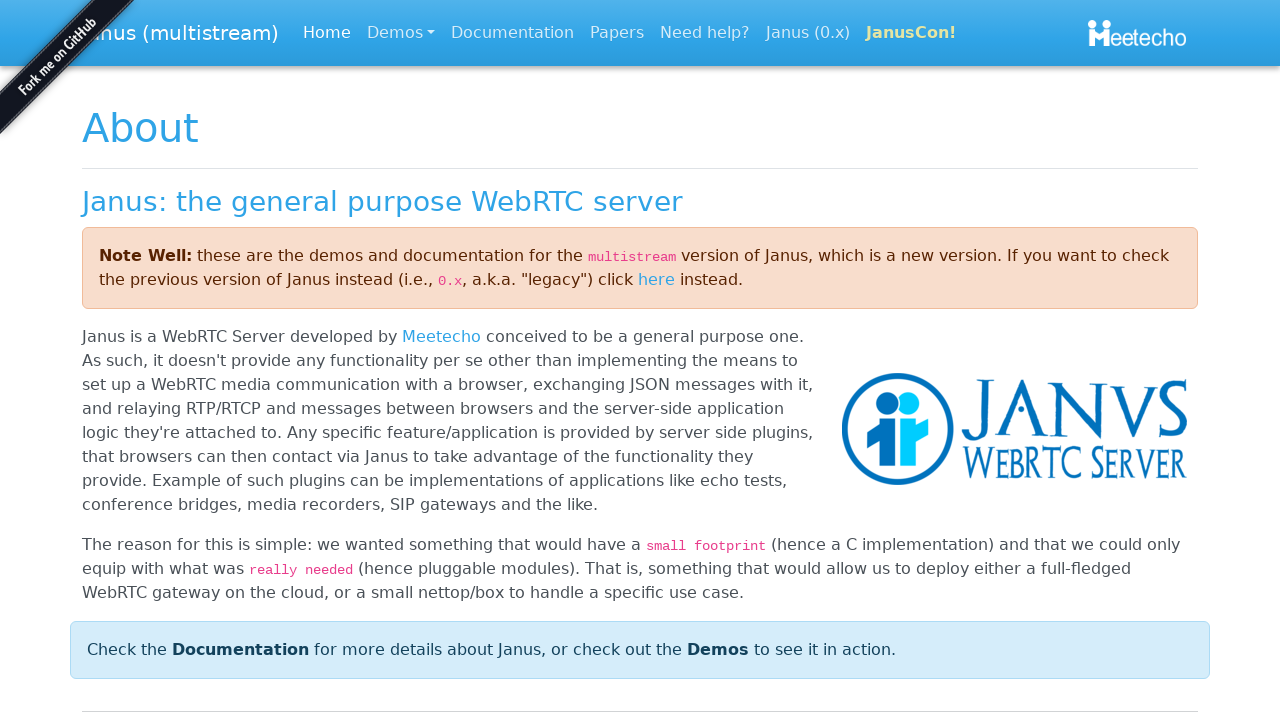